Tests dynamic dropdown functionality on a flight booking form by selecting passenger count and choosing departure and destination cities

Starting URL: https://rahulshettyacademy.com/dropdownsPractise/

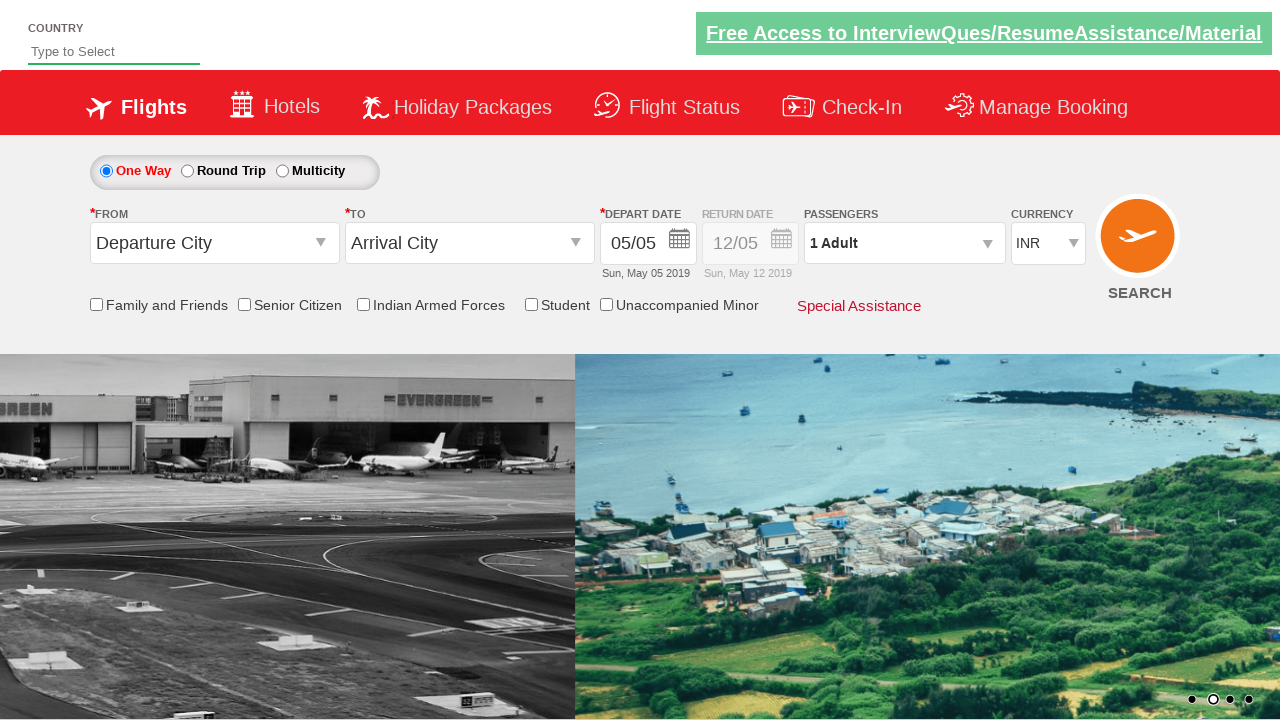

Clicked on passenger info dropdown at (904, 243) on #divpaxinfo
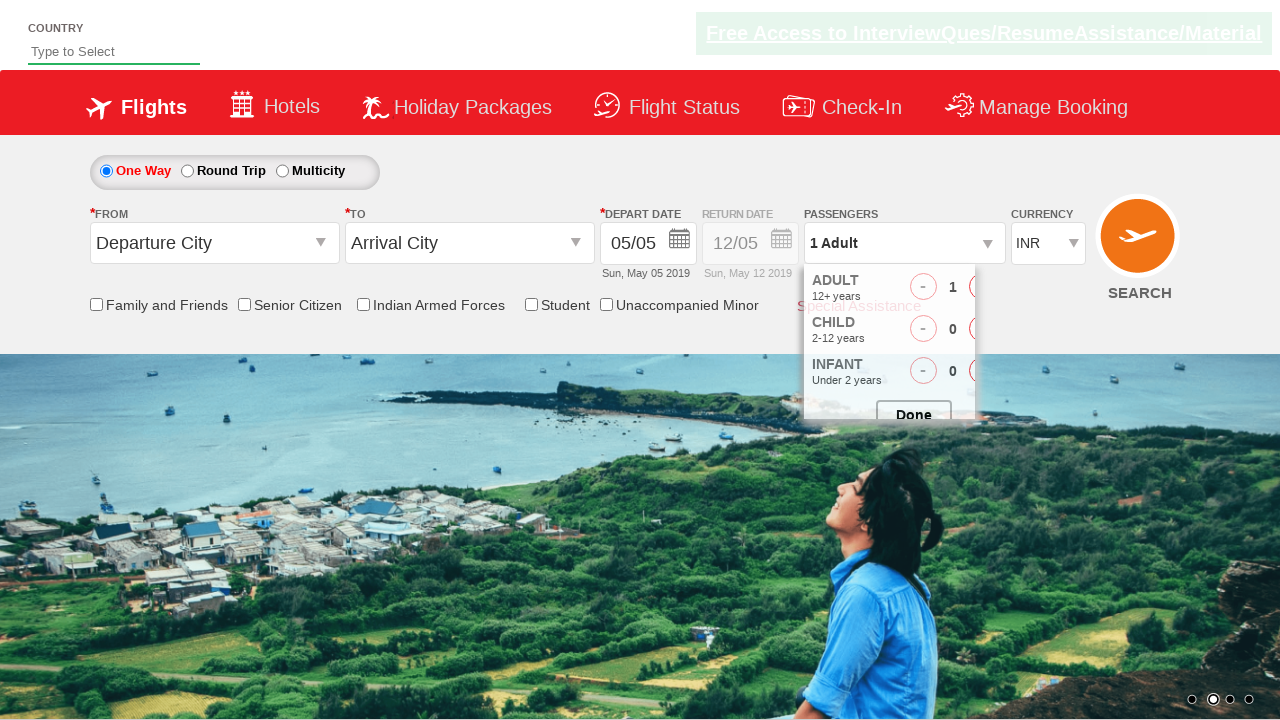

Waited 2 seconds for dropdown to be visible
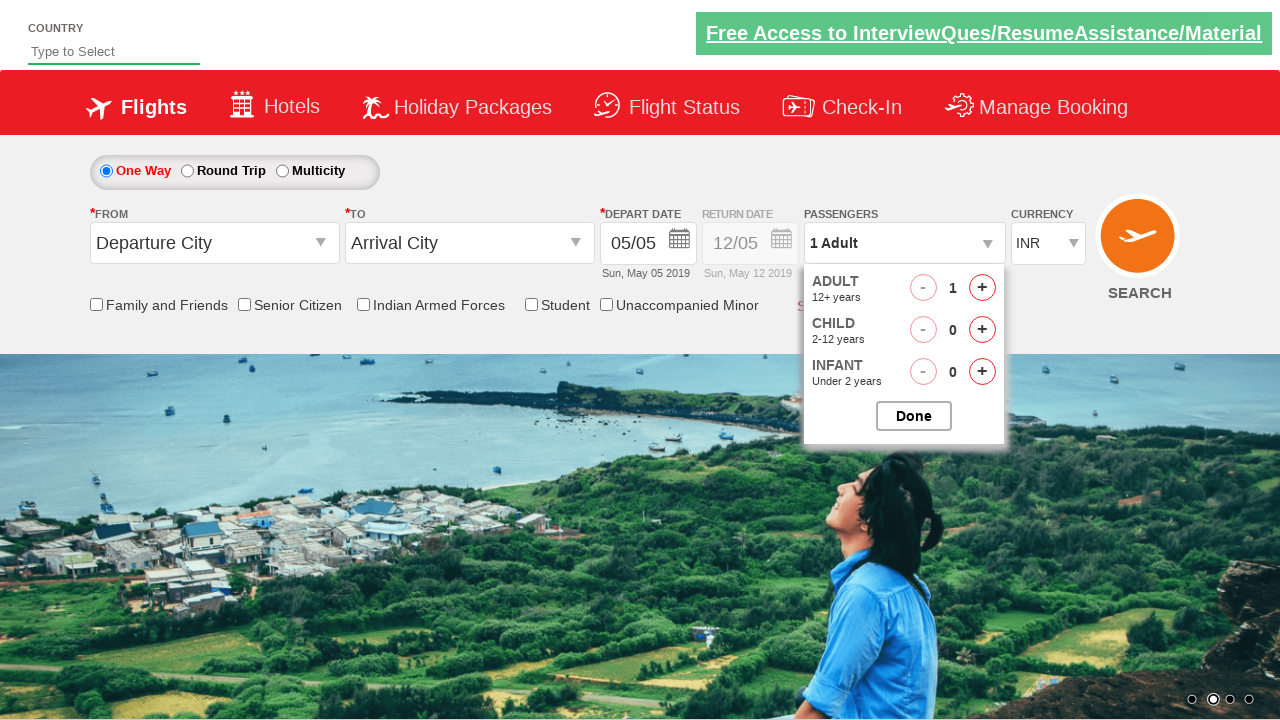

Incremented adult passenger count at (982, 288) on #hrefIncAdt
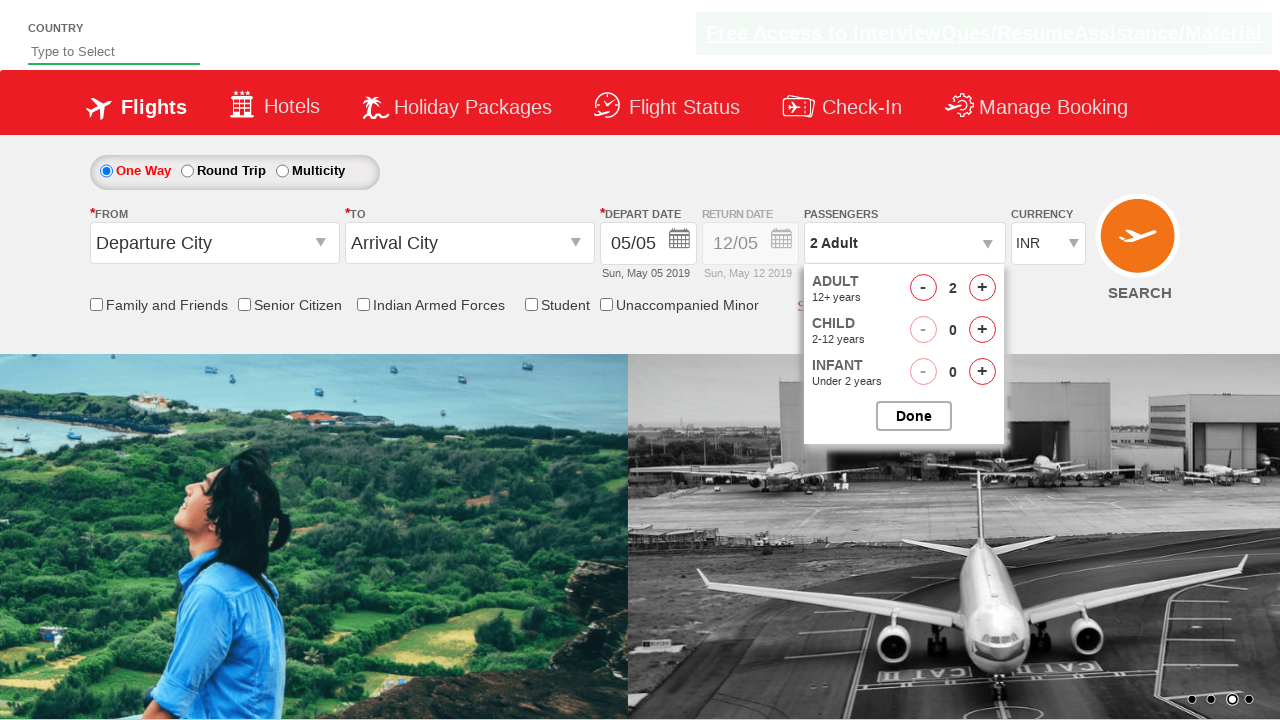

Clicked on origin station dropdown at (323, 244) on #ctl00_mainContent_ddl_originStation1_CTXTaction
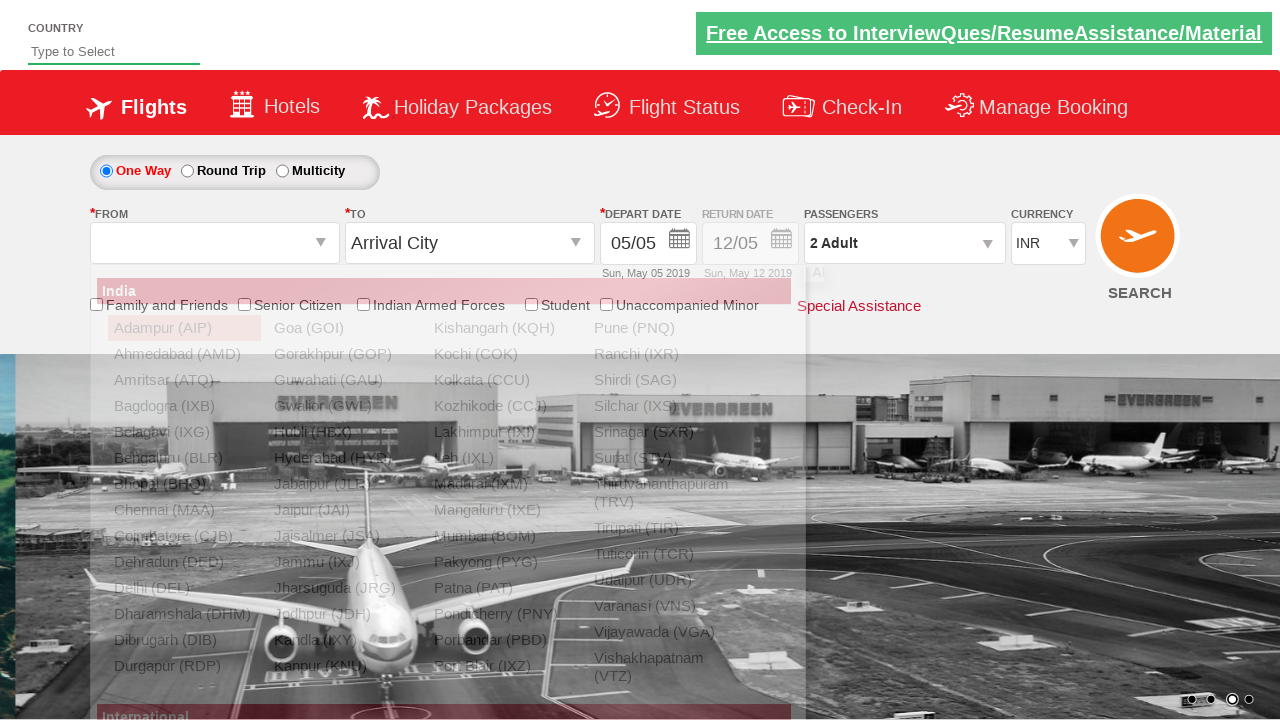

Selected Gwalior (GWL) as origin city at (344, 406) on [text*='GWL']
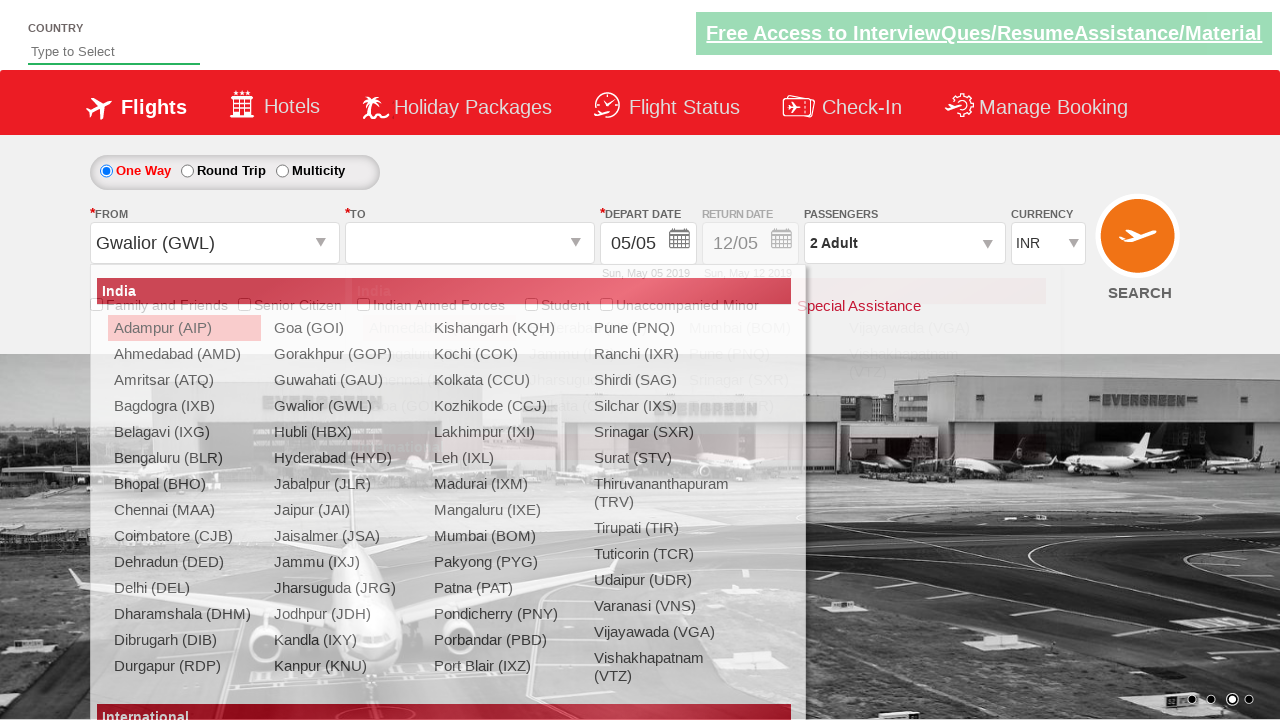

Clicked on destination station dropdown at (470, 243) on #ctl00_mainContent_ddl_destinationStation1_CTXT
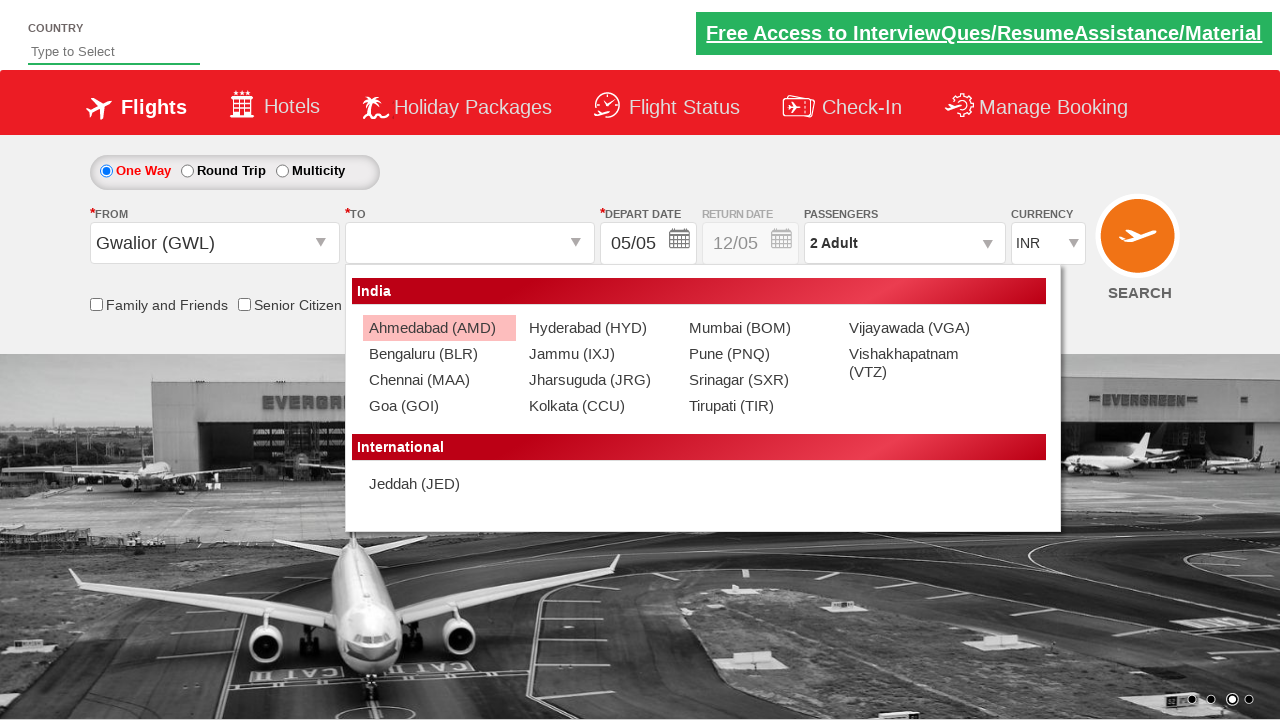

Selected Bengaluru (BLR) as destination city at (439, 354) on xpath=//div[@id='ctl00_mainContent_ddl_destinationStation1_CTNR']//a[contains(te
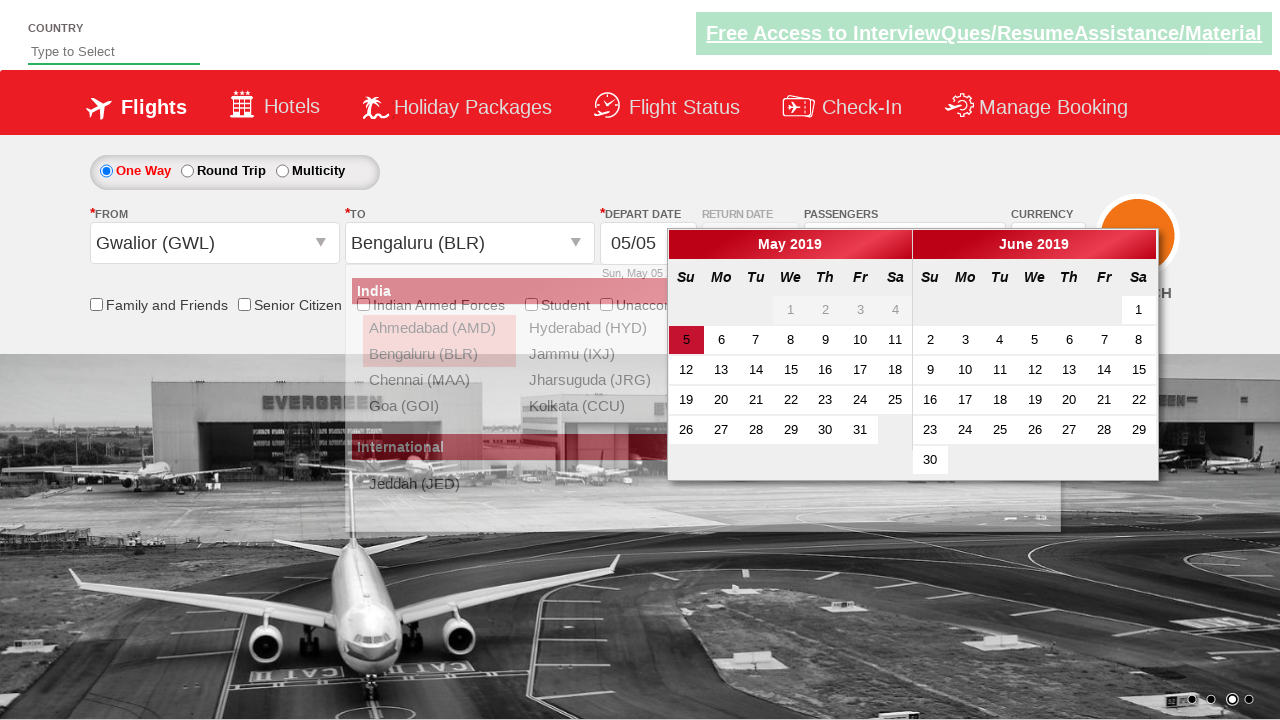

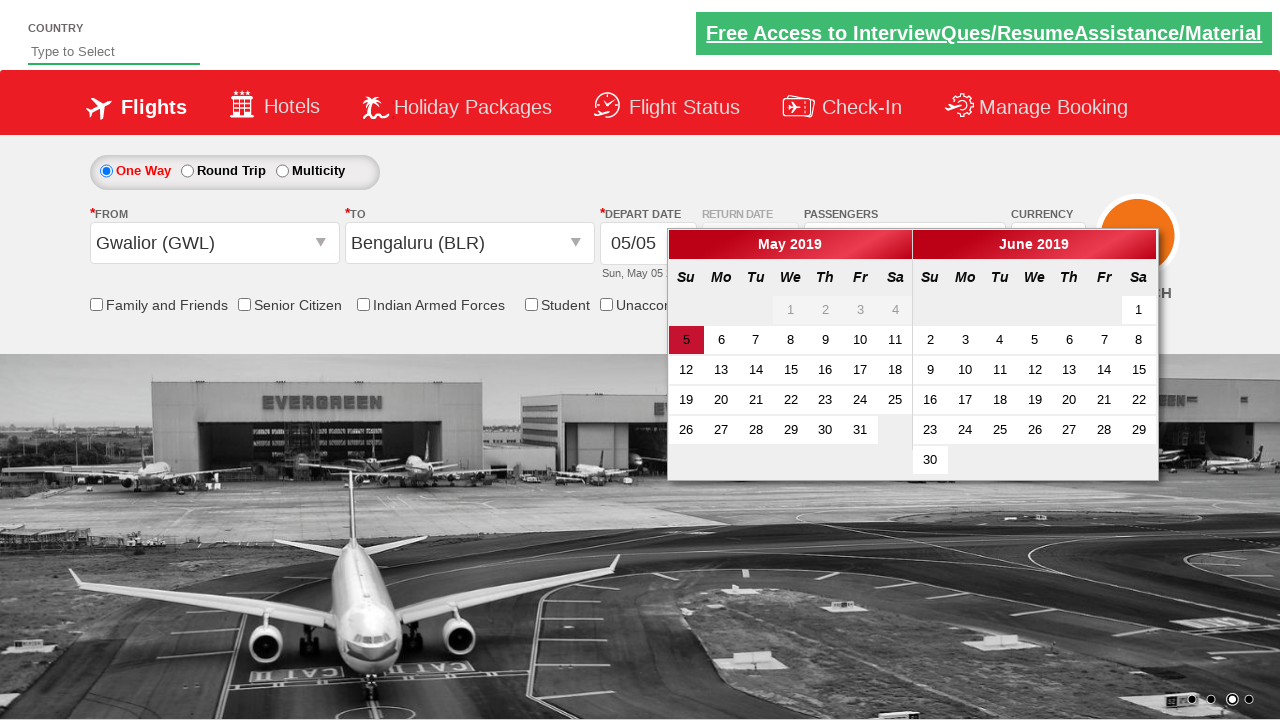